Tests navigation through status code links on a test page by clicking each status code link (200, 301, 404, 500) and navigating back to the main page to verify all links work correctly.

Starting URL: https://the-internet.herokuapp.com/status_codes

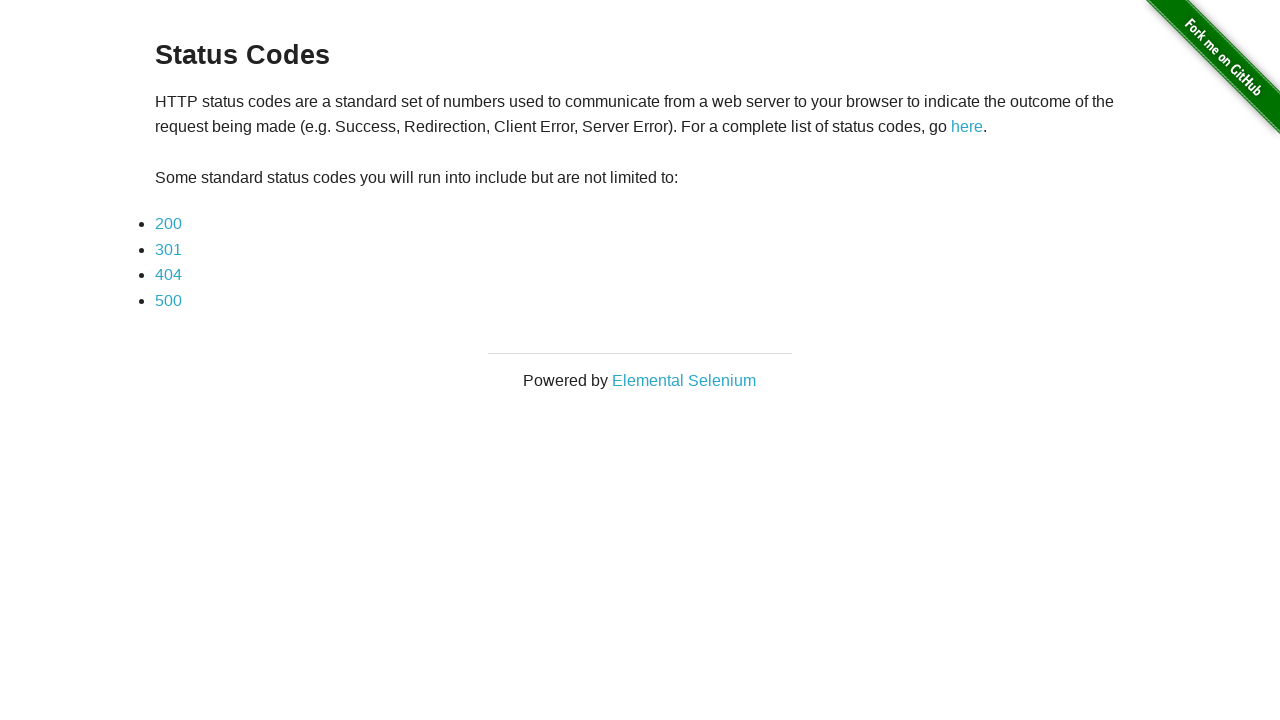

Clicked status code 200 link at (168, 224) on //div[@class='example']//a[text()='200']
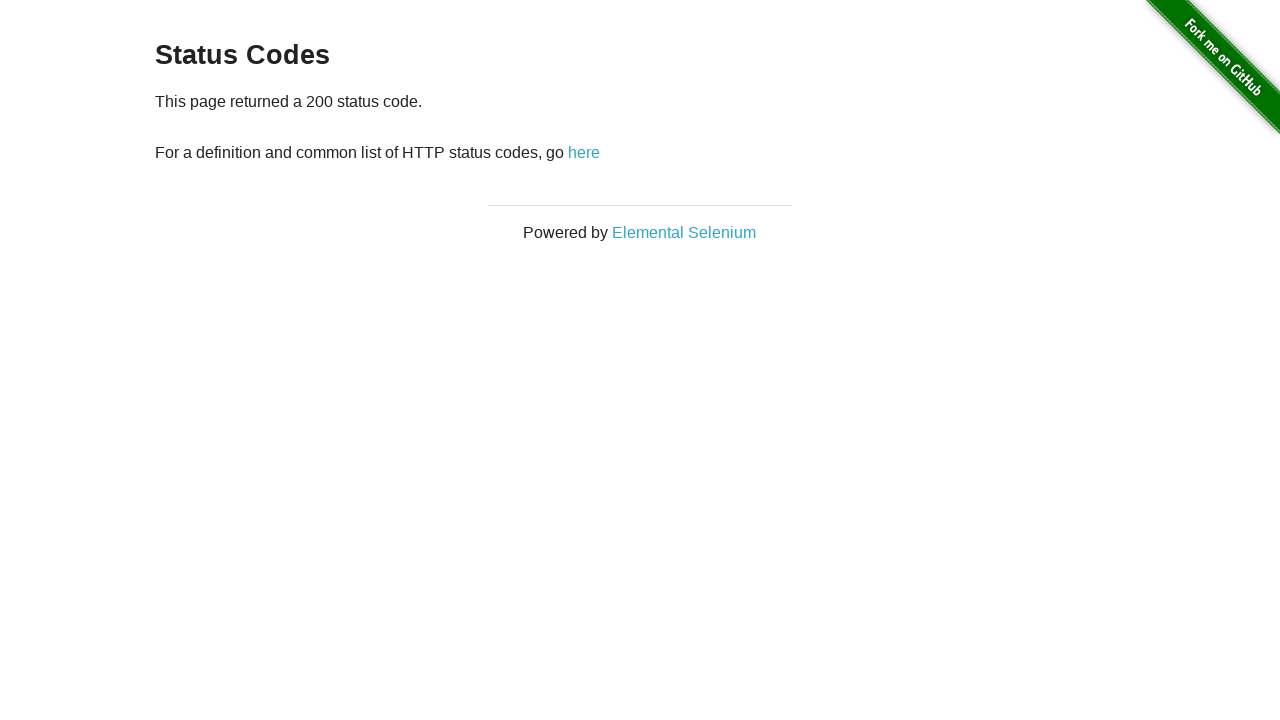

Page loaded for status code 200
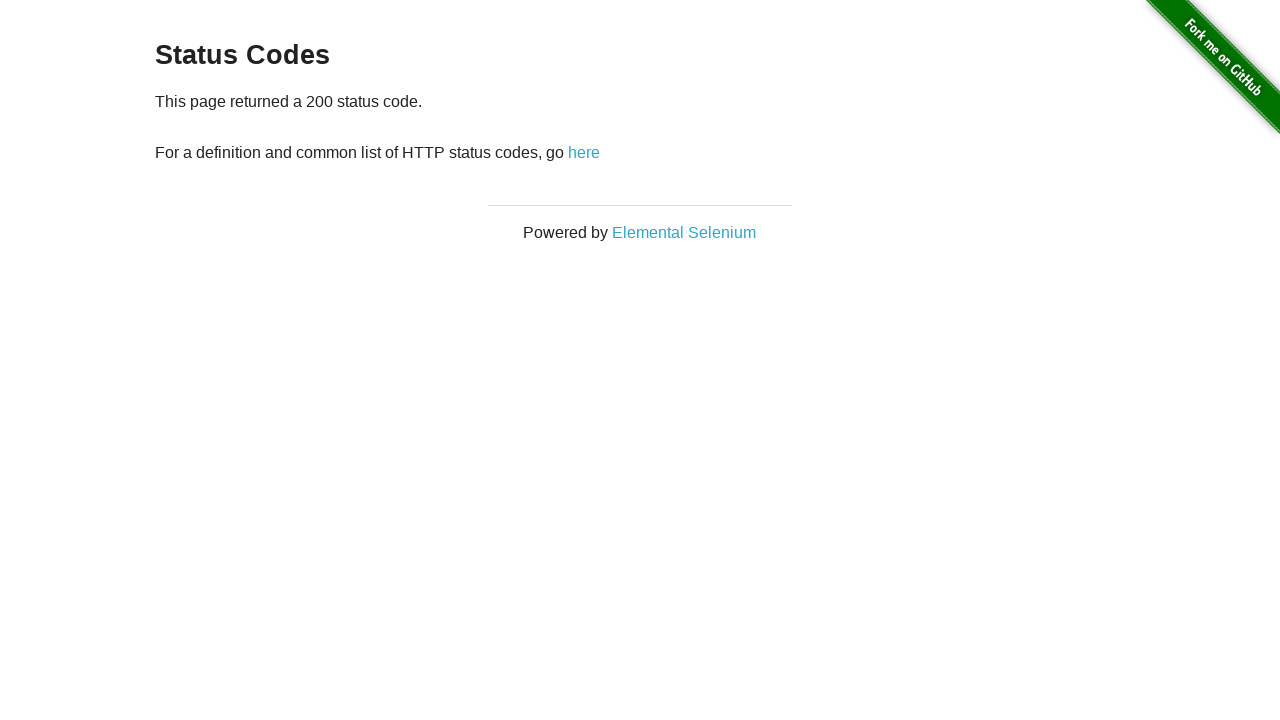

Navigated back to status codes main page
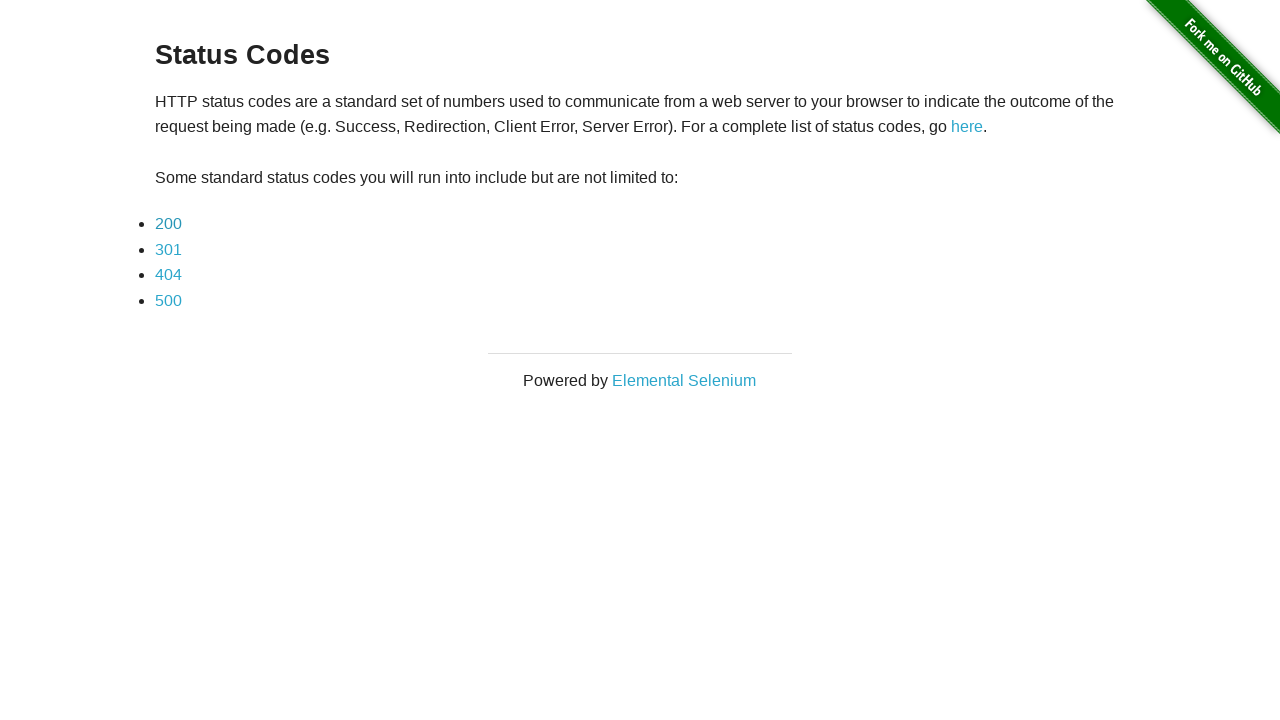

Status code links are ready for next iteration
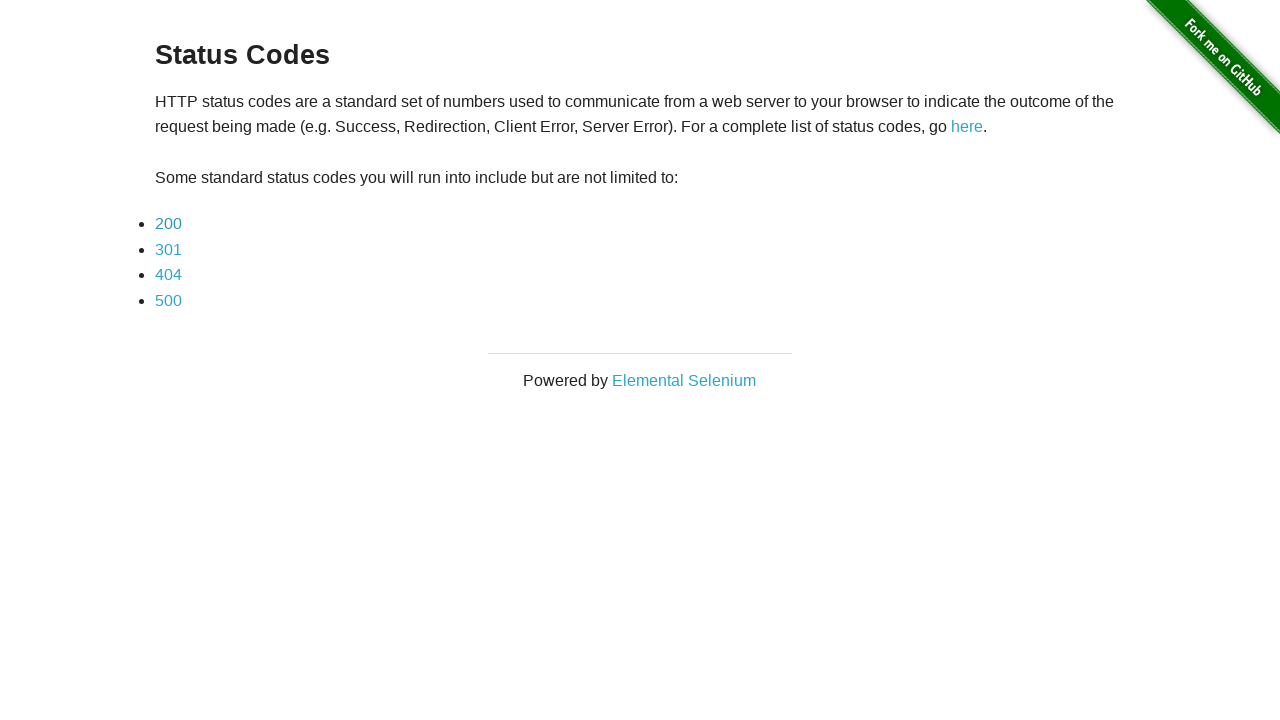

Clicked status code 301 link at (168, 249) on //div[@class='example']//a[text()='301']
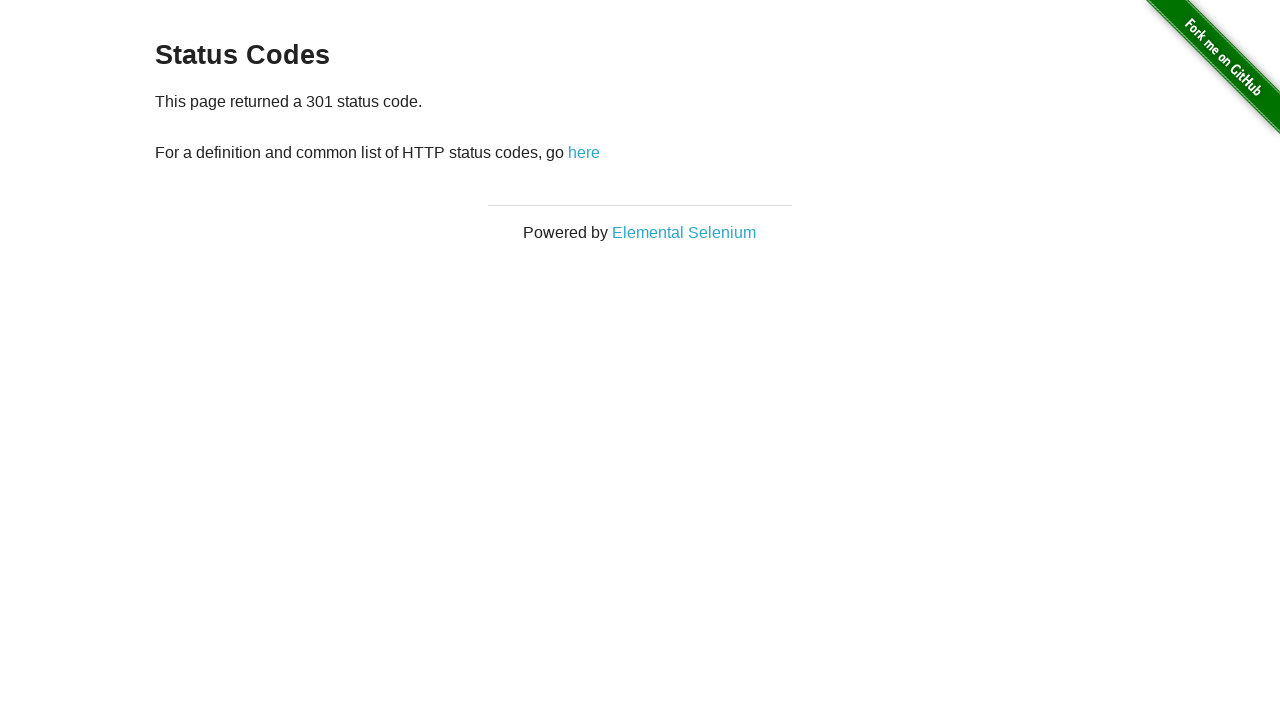

Page loaded for status code 301
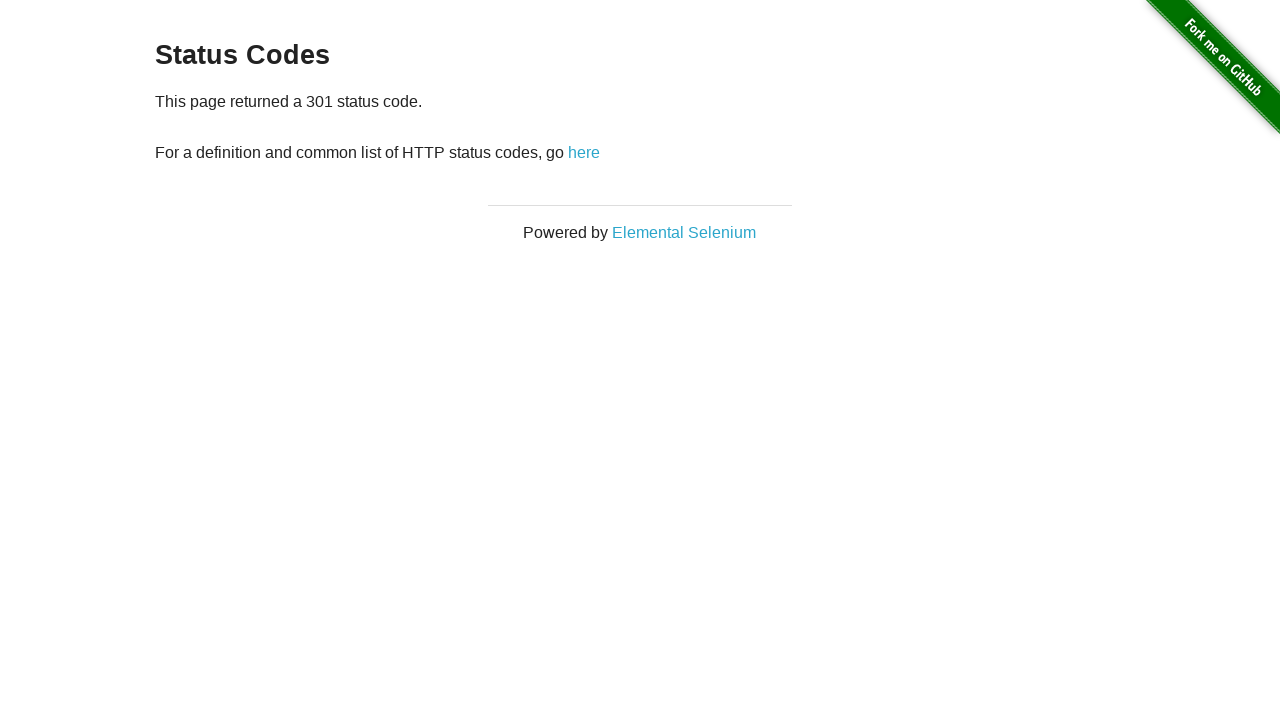

Navigated back to status codes main page
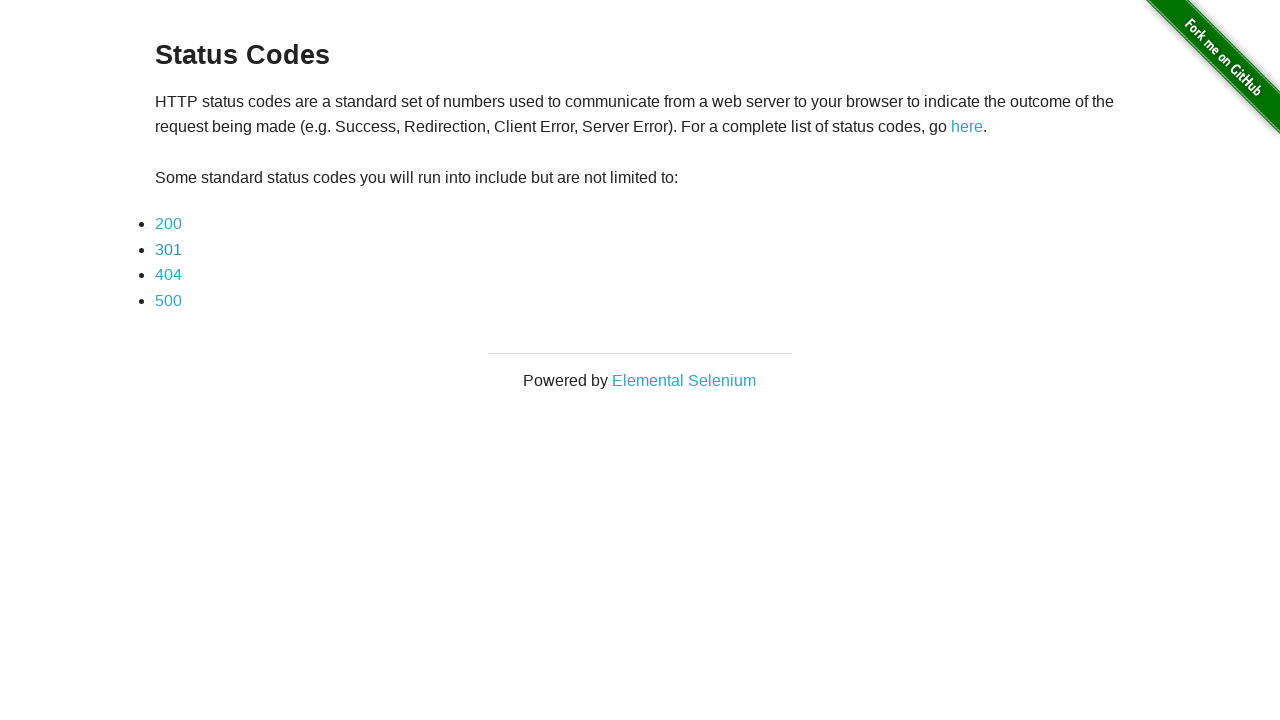

Status code links are ready for next iteration
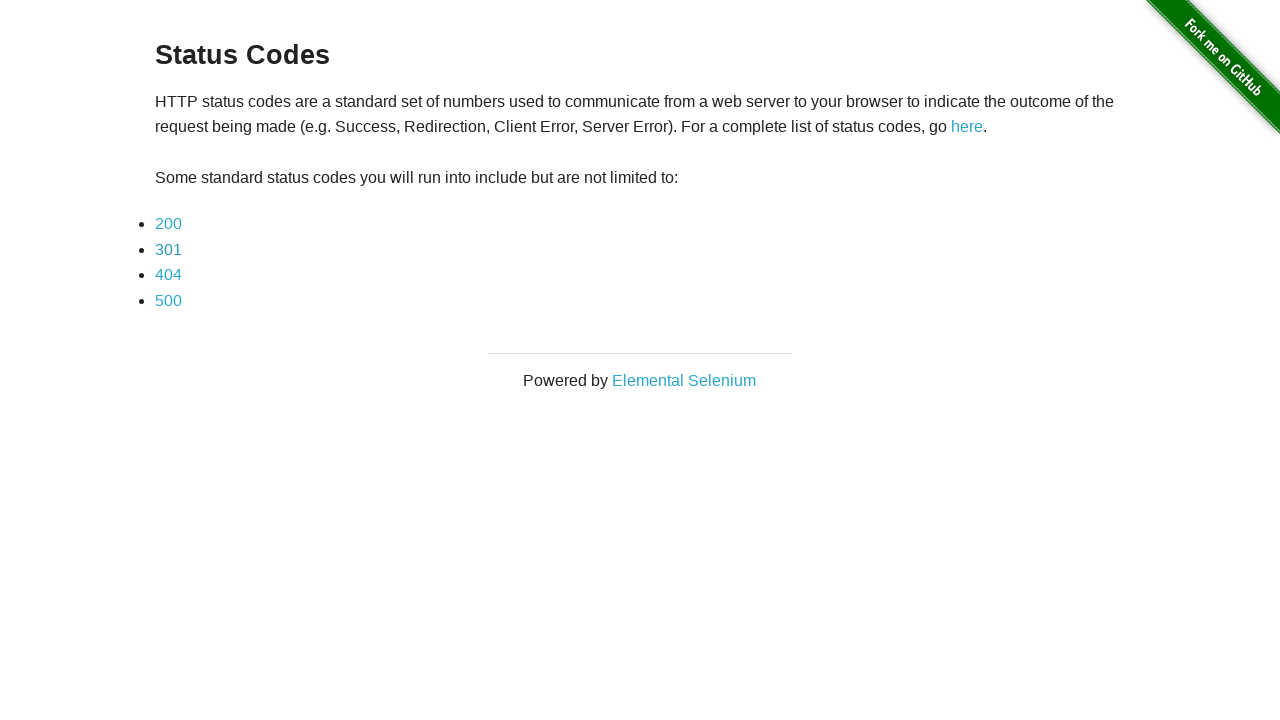

Clicked status code 404 link at (168, 275) on //div[@class='example']//a[text()='404']
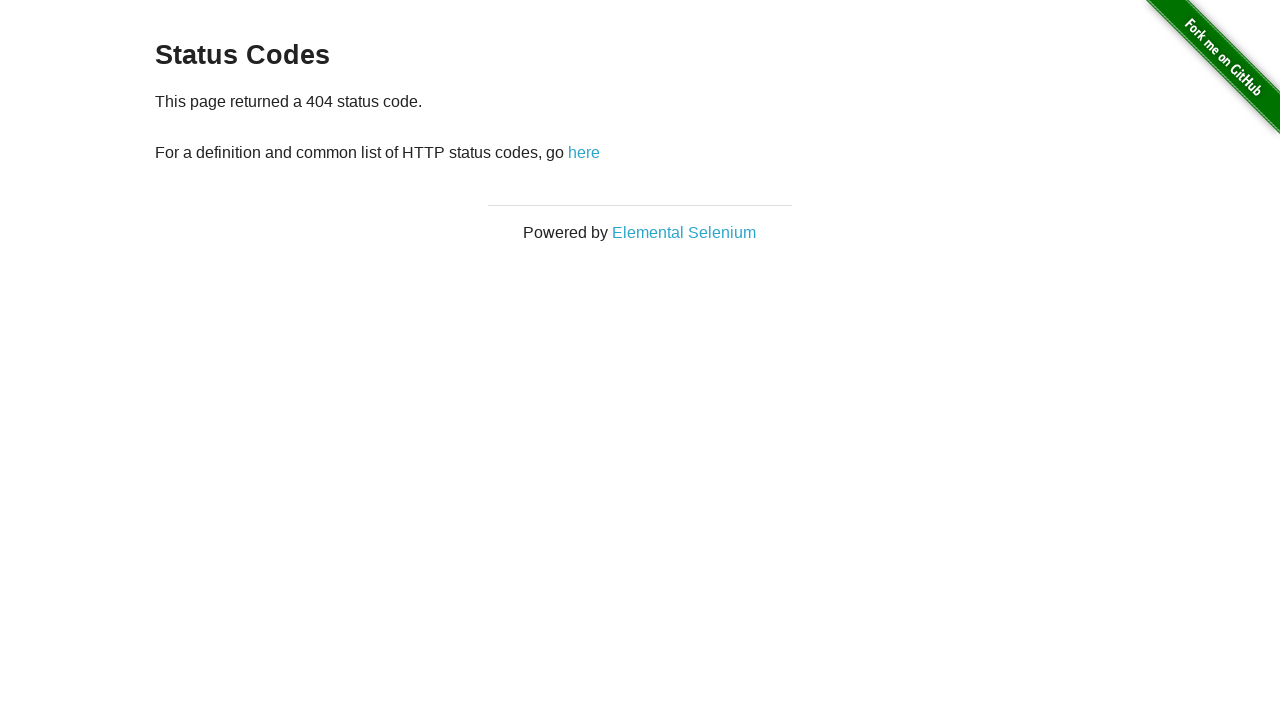

Page loaded for status code 404
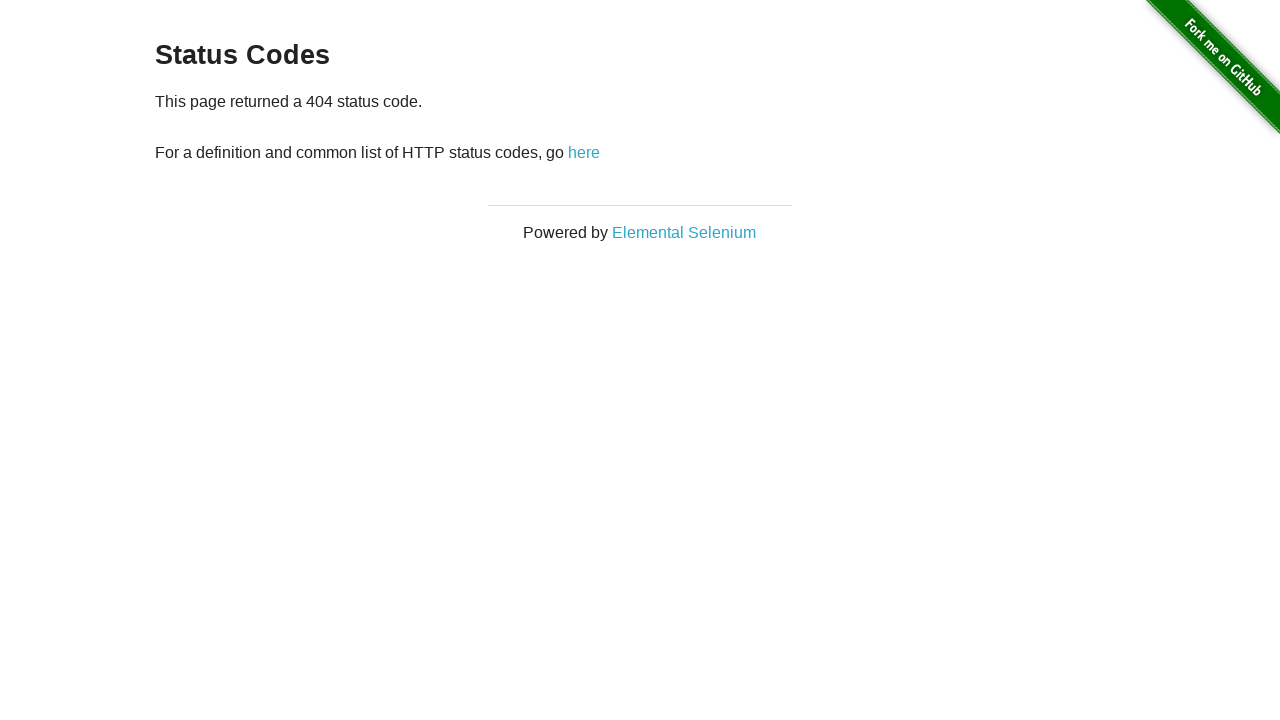

Navigated back to status codes main page
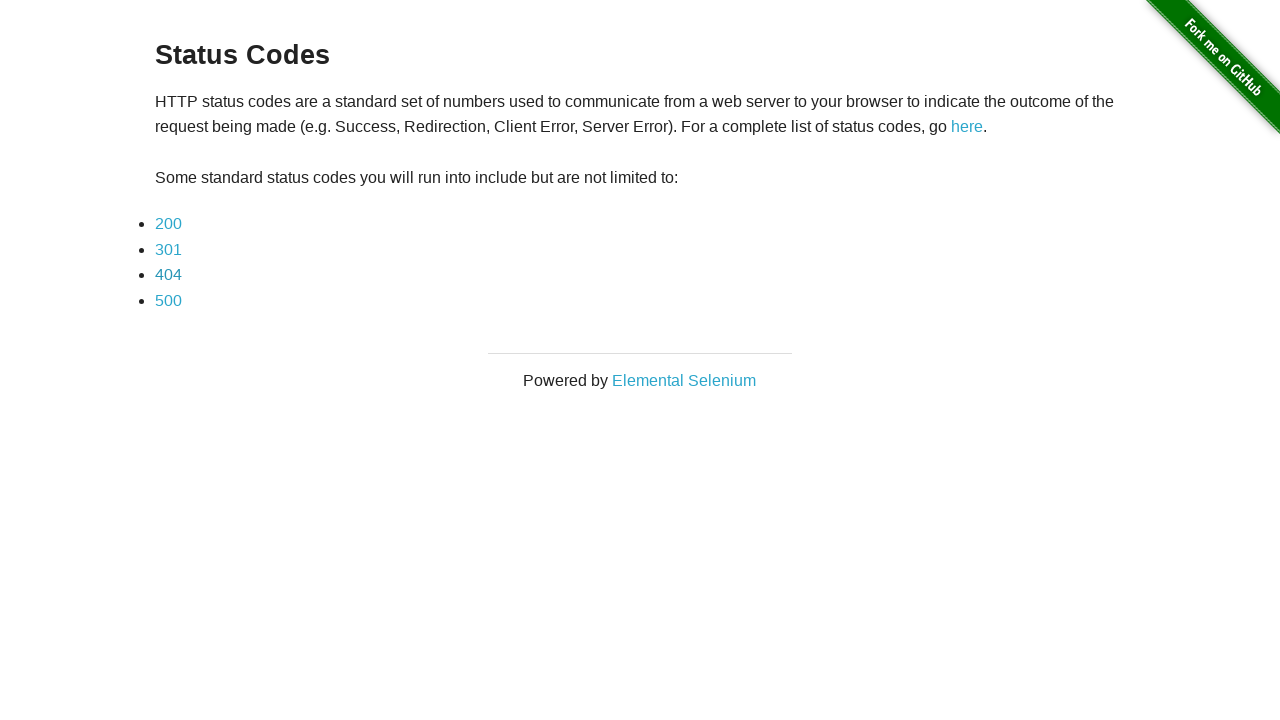

Status code links are ready for next iteration
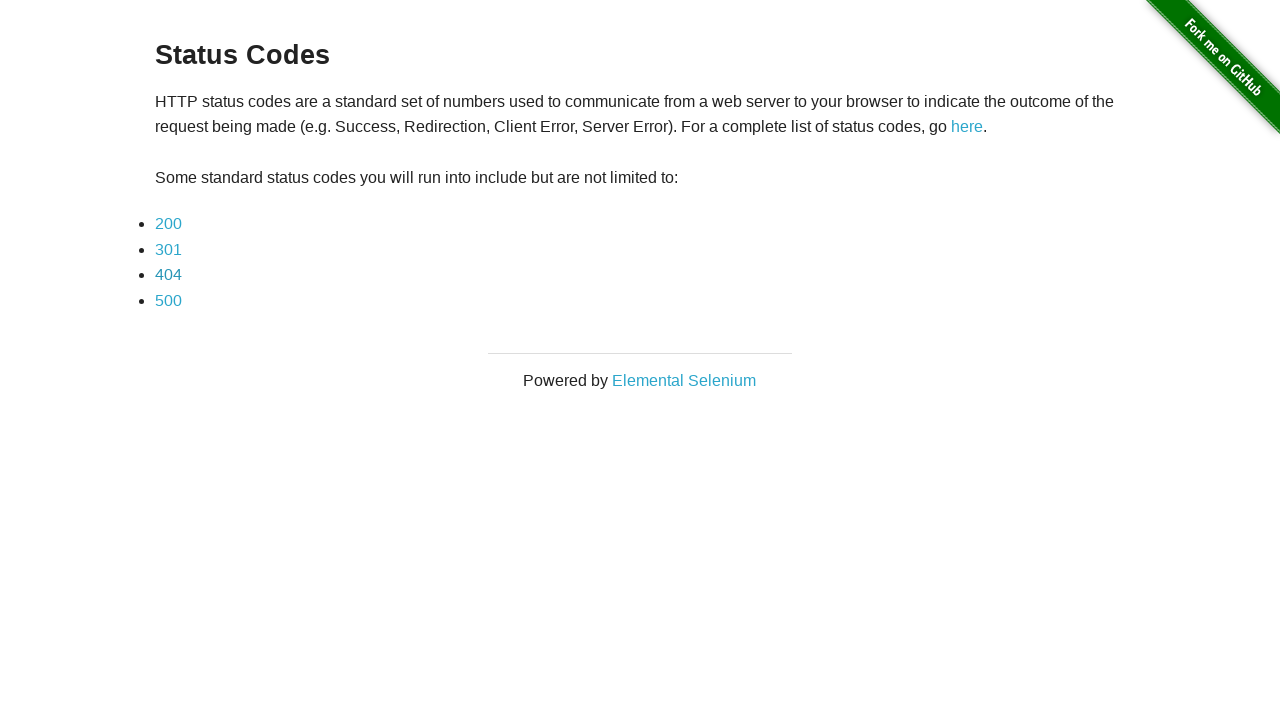

Clicked status code 500 link at (168, 300) on //div[@class='example']//a[text()='500']
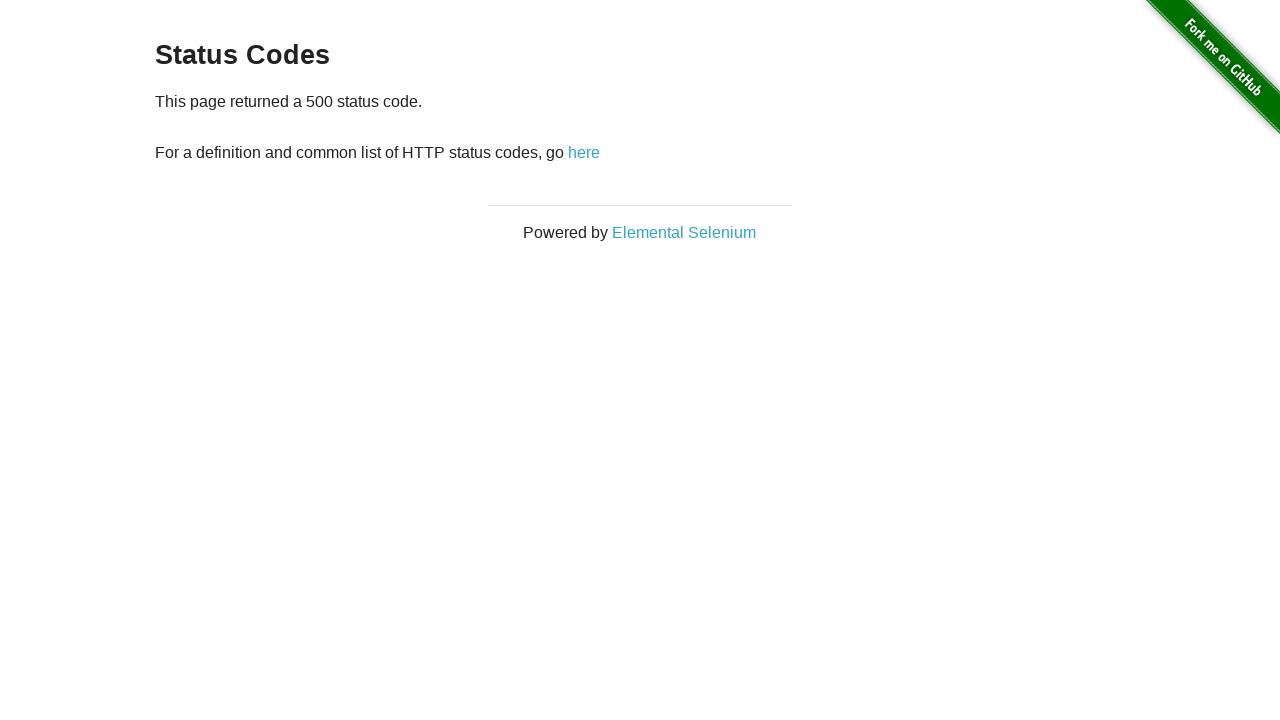

Page loaded for status code 500
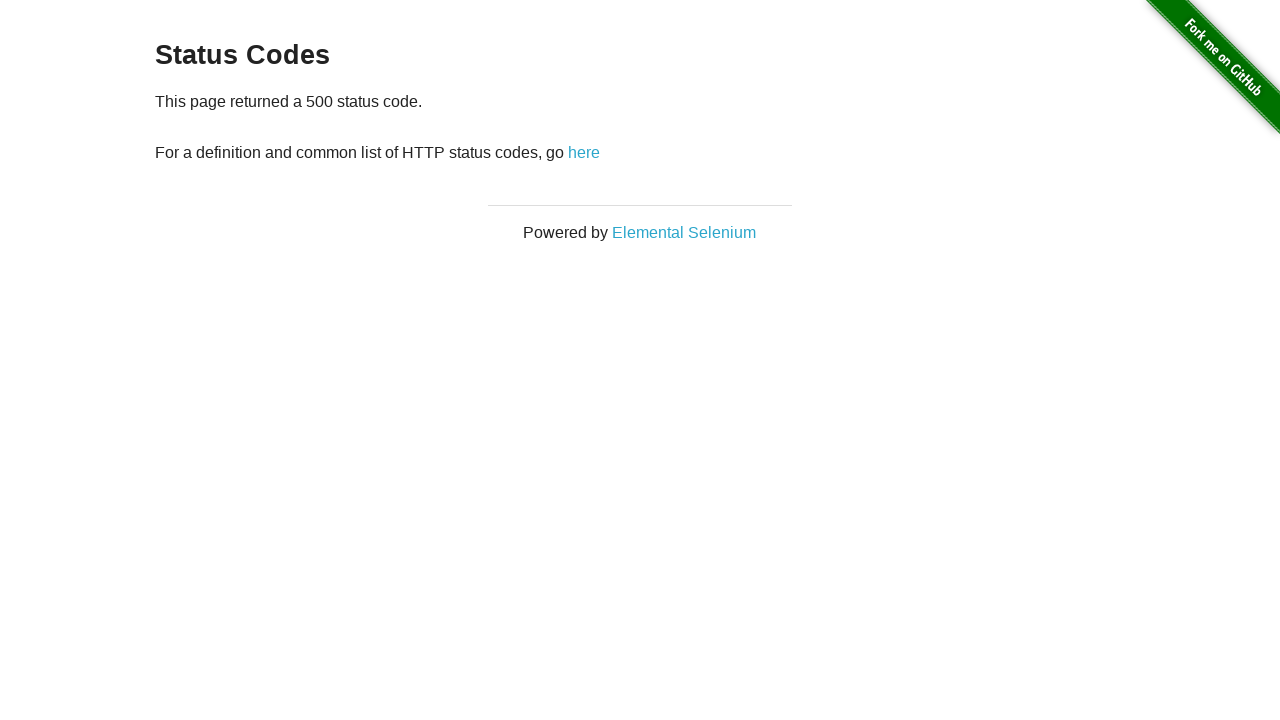

Navigated back to status codes main page
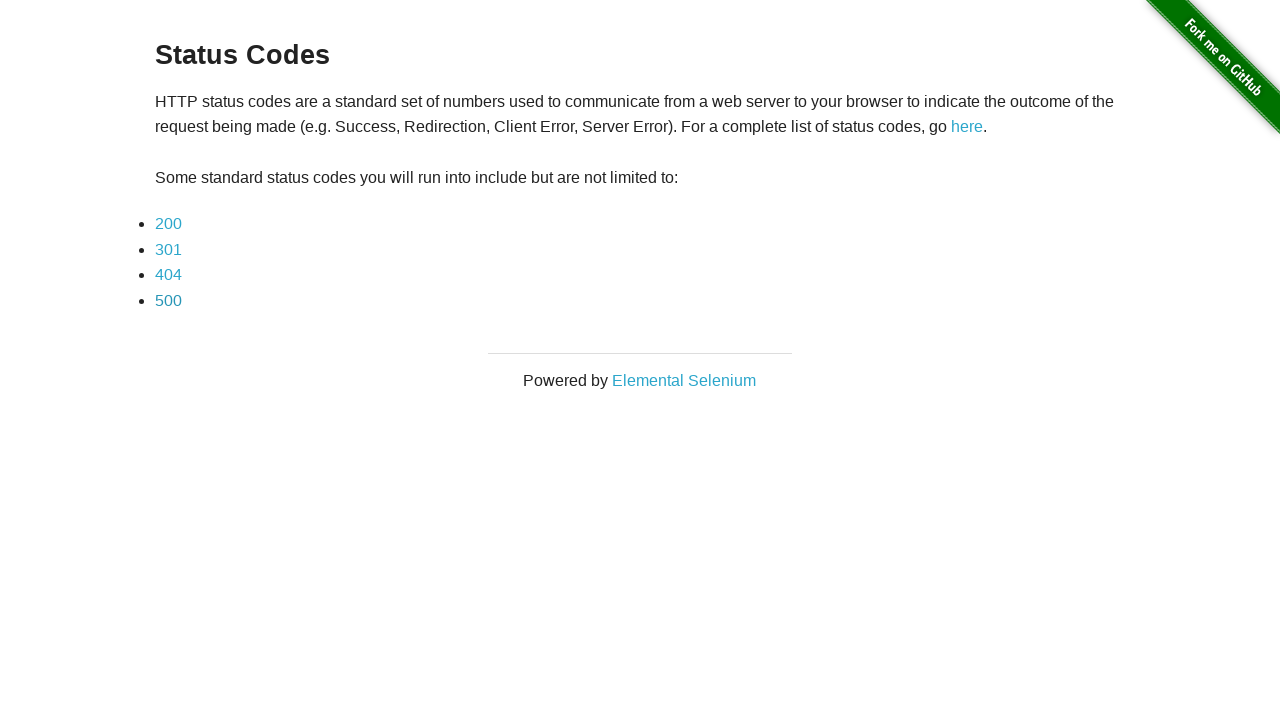

Status code links are ready for next iteration
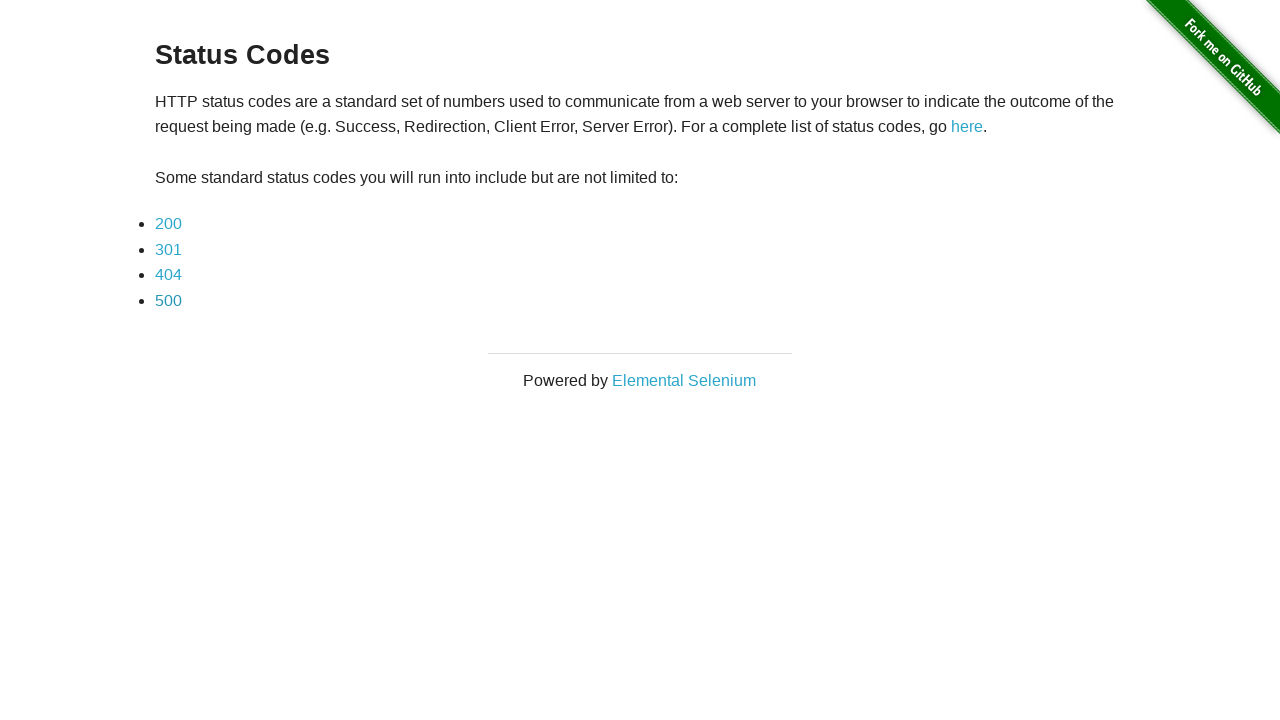

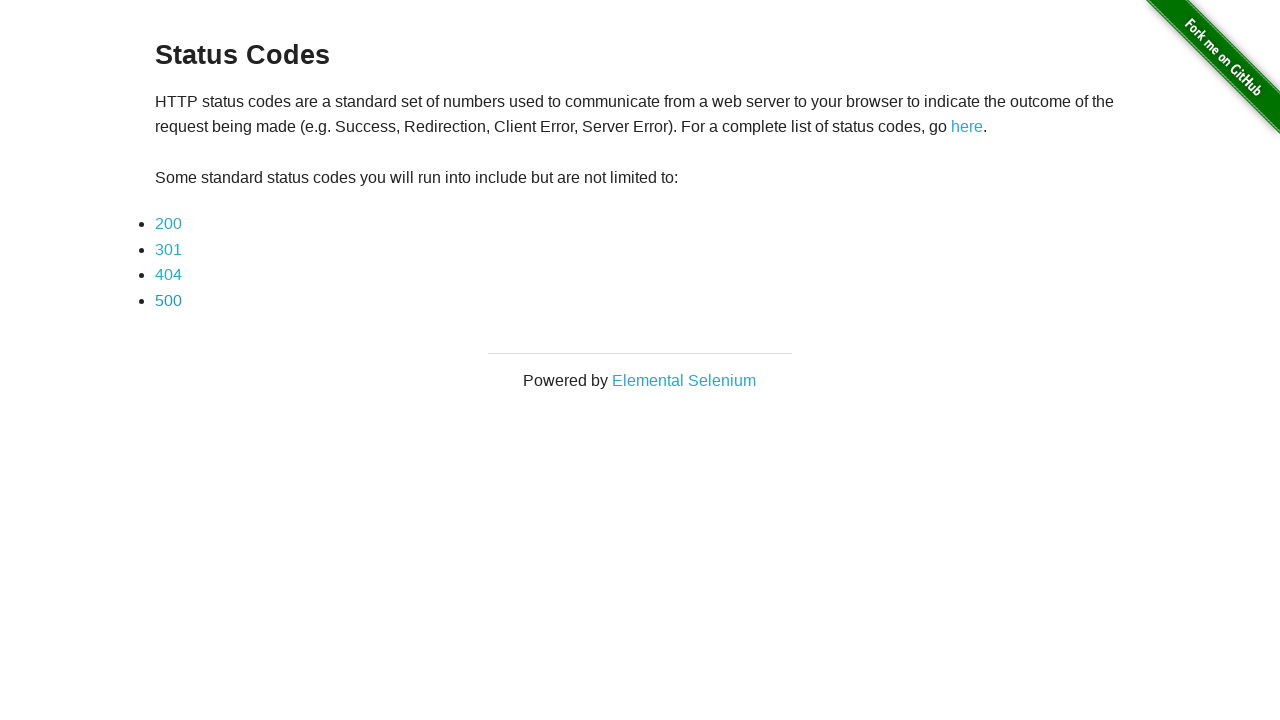